Tests the show/hide functionality of a text box element by clicking hide and show buttons and verifying the element's visibility state changes accordingly.

Starting URL: https://www.letskodeit.com/practice

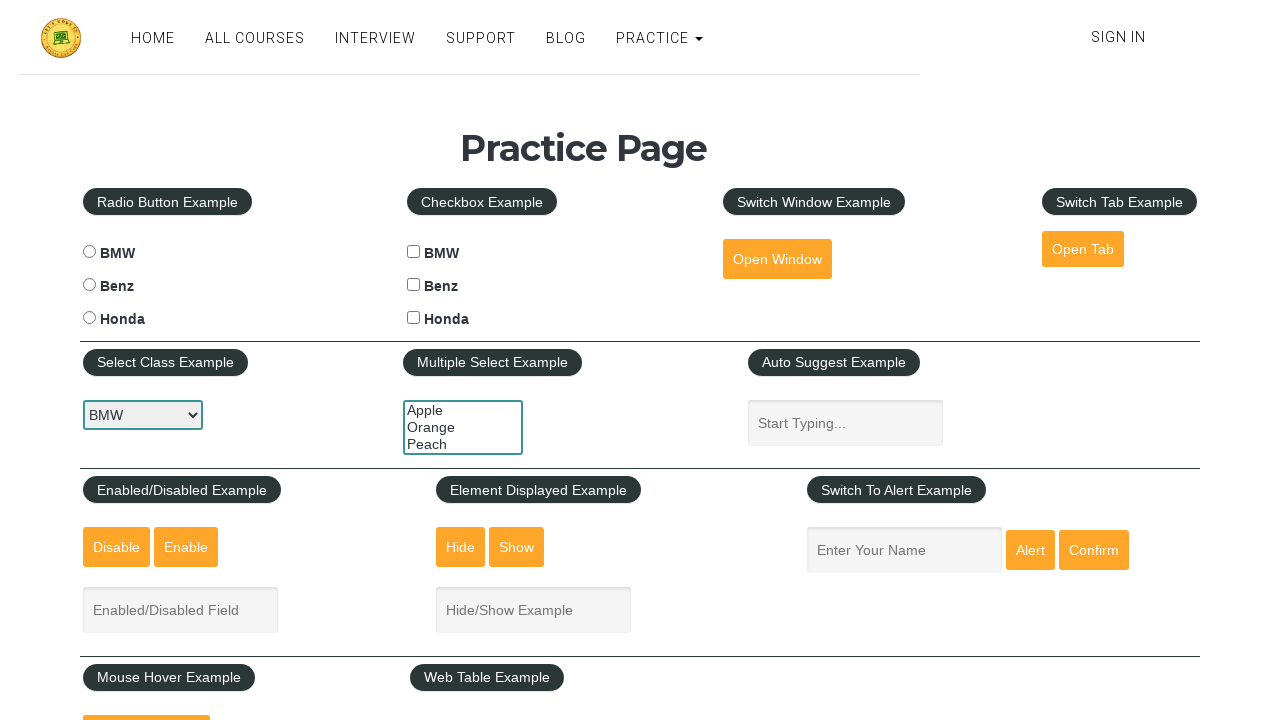

Located textbox element with class '.inputs.displayed-class'
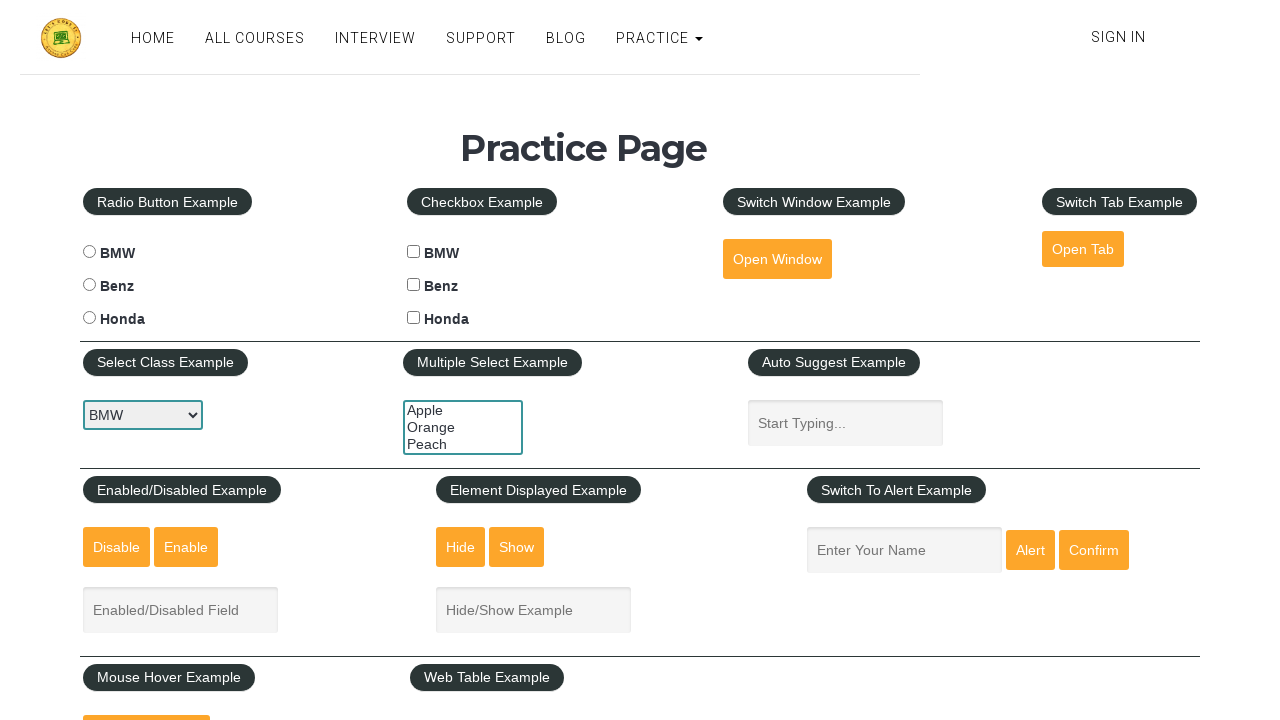

Checked initial visibility of textbox: True
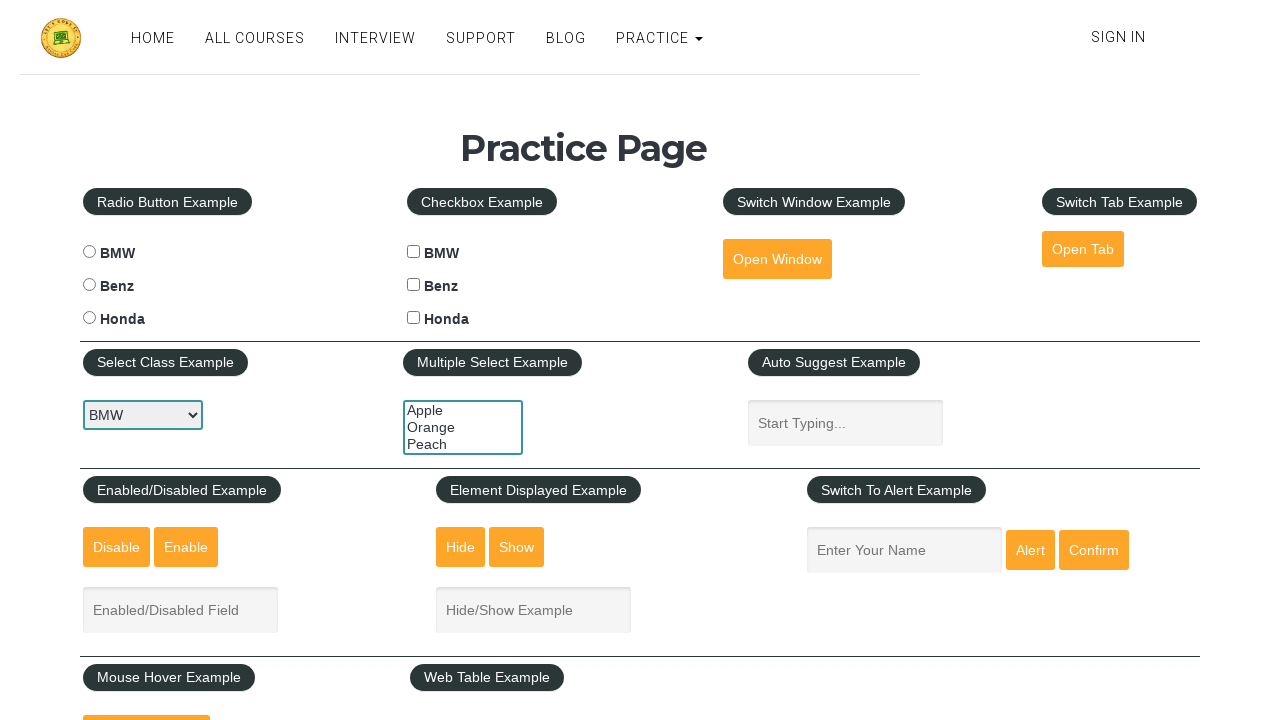

Clicked hide button to hide the textbox at (461, 547) on #hide-textbox
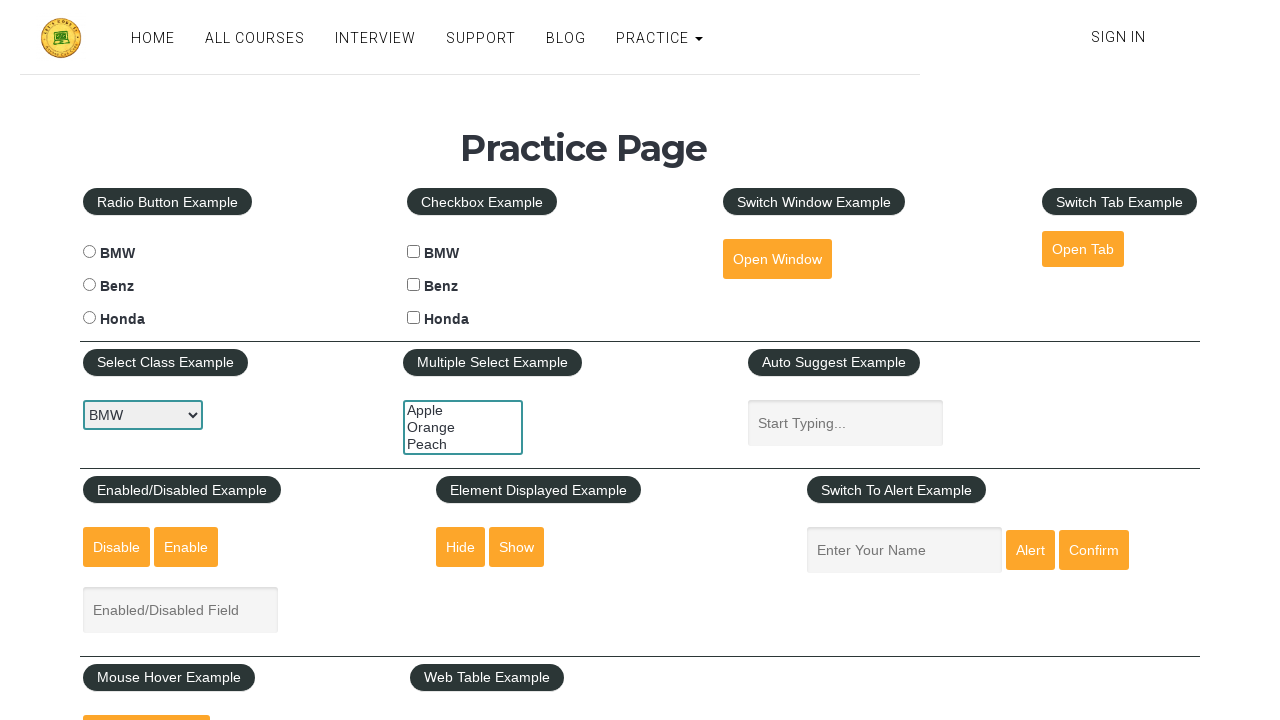

Waited 500ms for textbox to be hidden
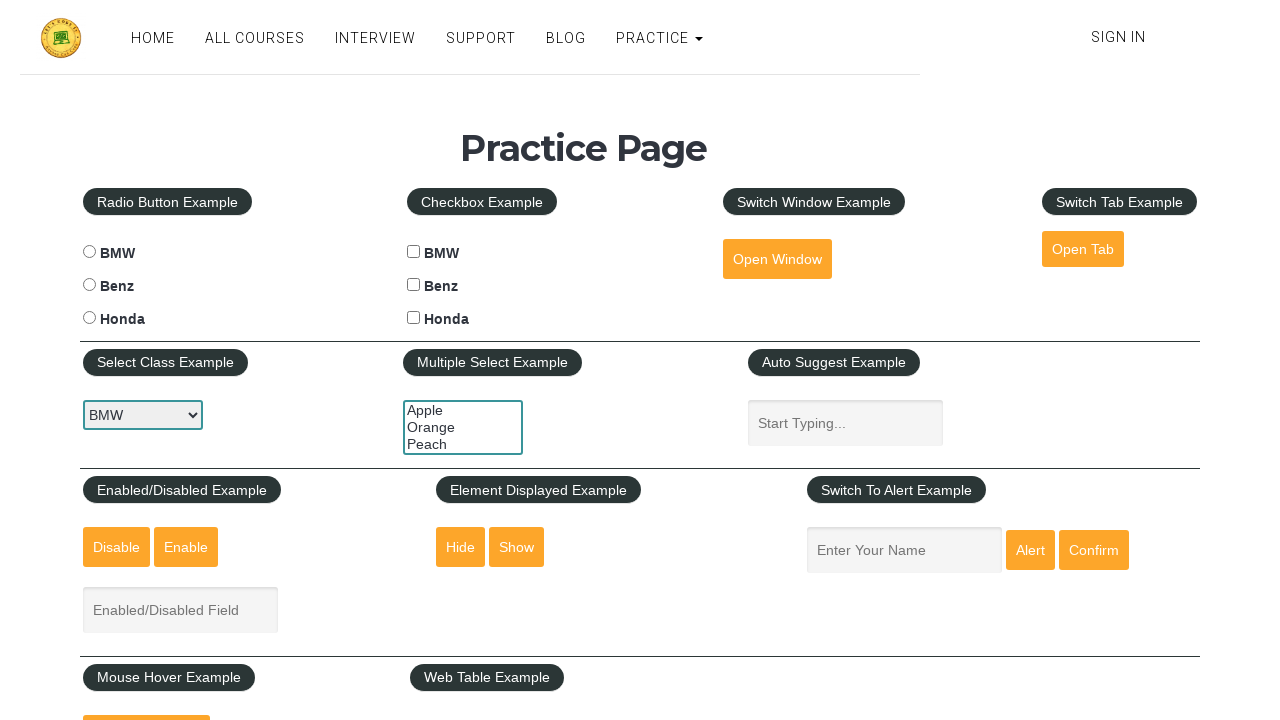

Checked visibility after hide action: False
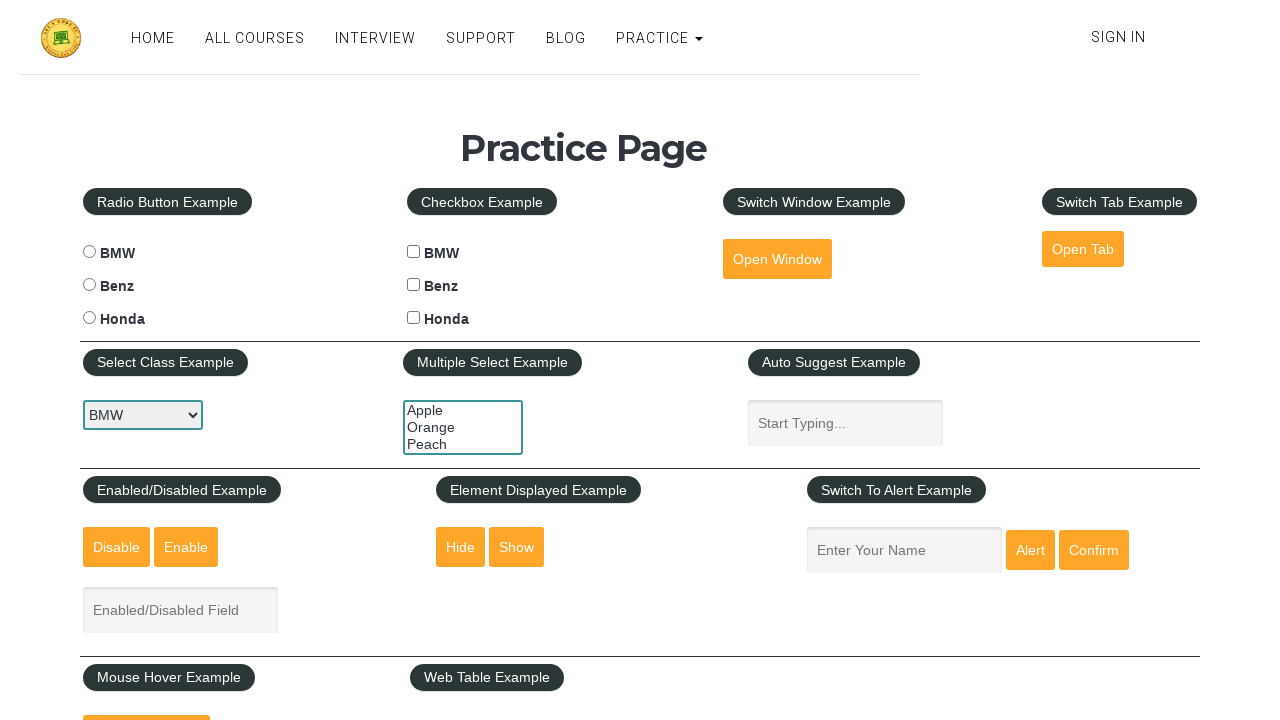

Clicked show button to display the textbox again at (517, 547) on input#show-textbox
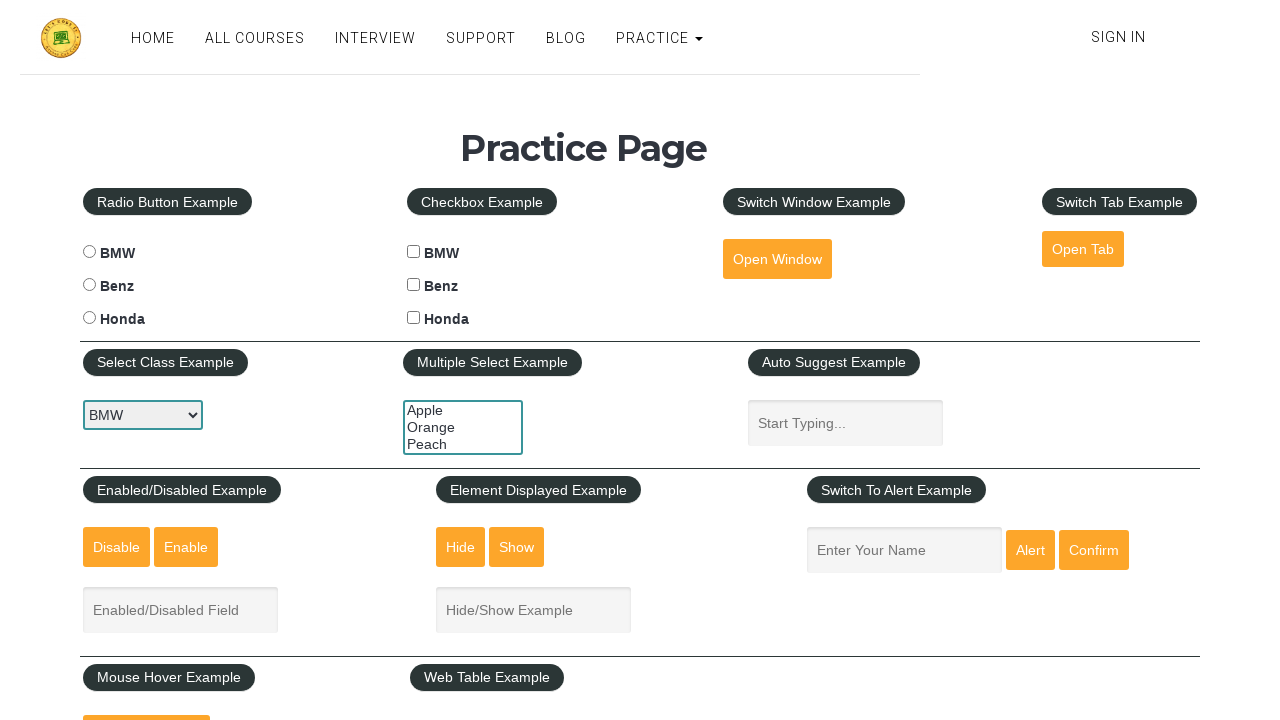

Waited 500ms for textbox to be shown
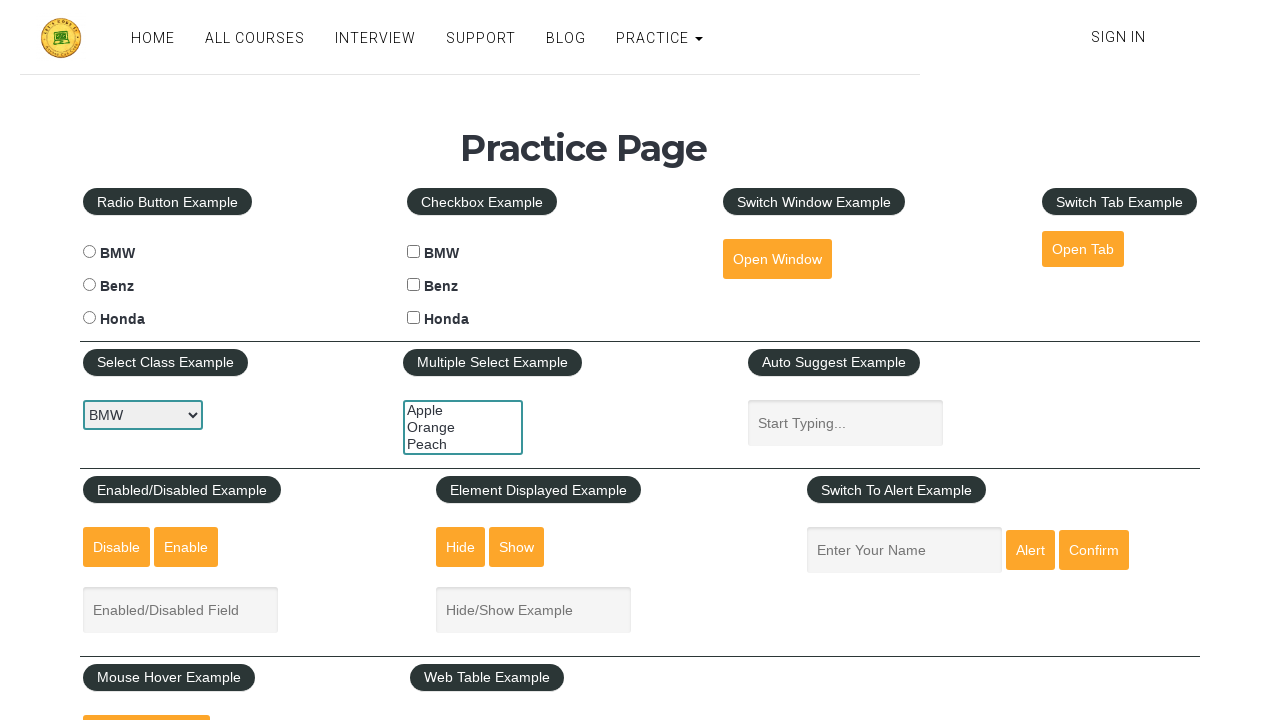

Checked visibility after show action: True
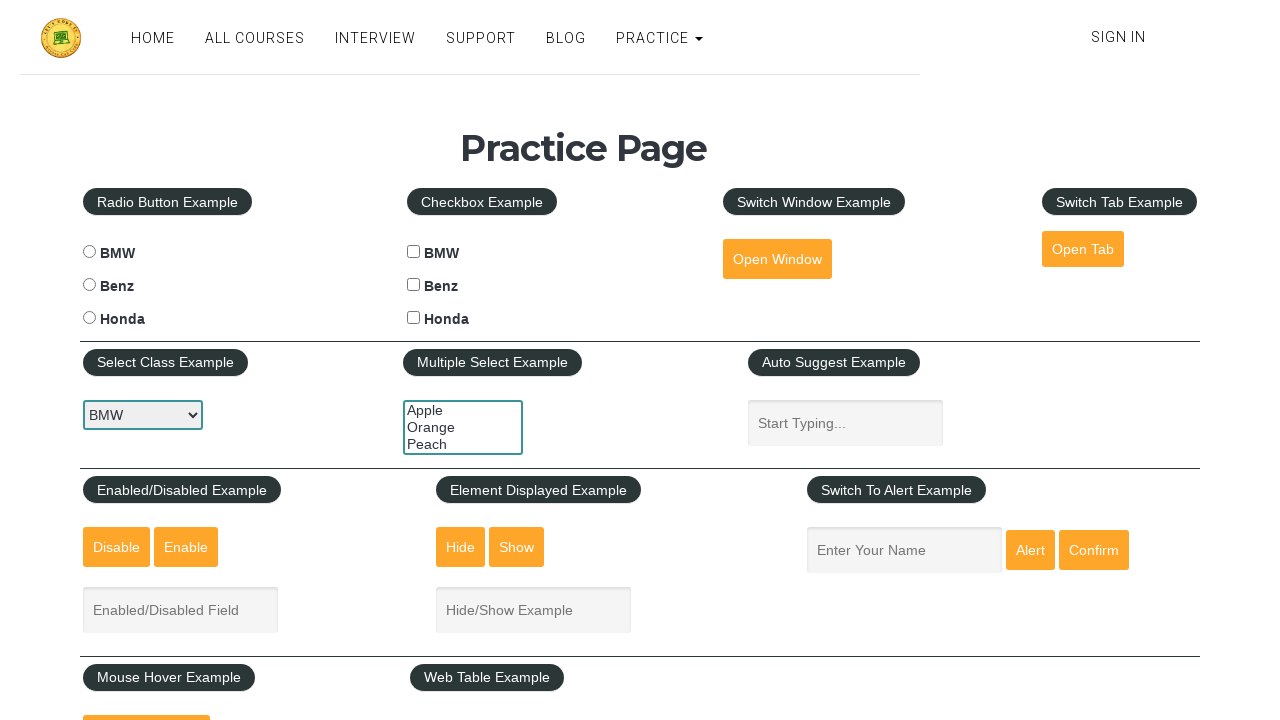

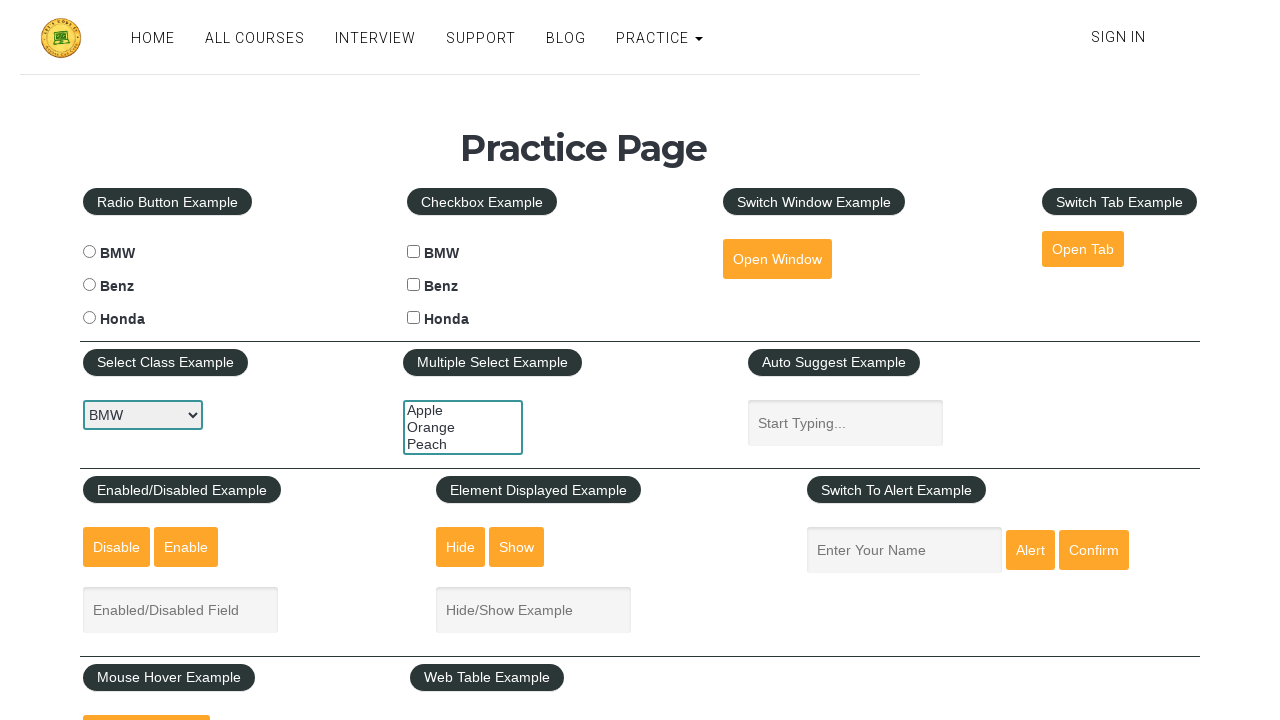